Tests prompt alert handling by triggering a prompt alert, entering text, and accepting it

Starting URL: https://demoqa.com/alerts

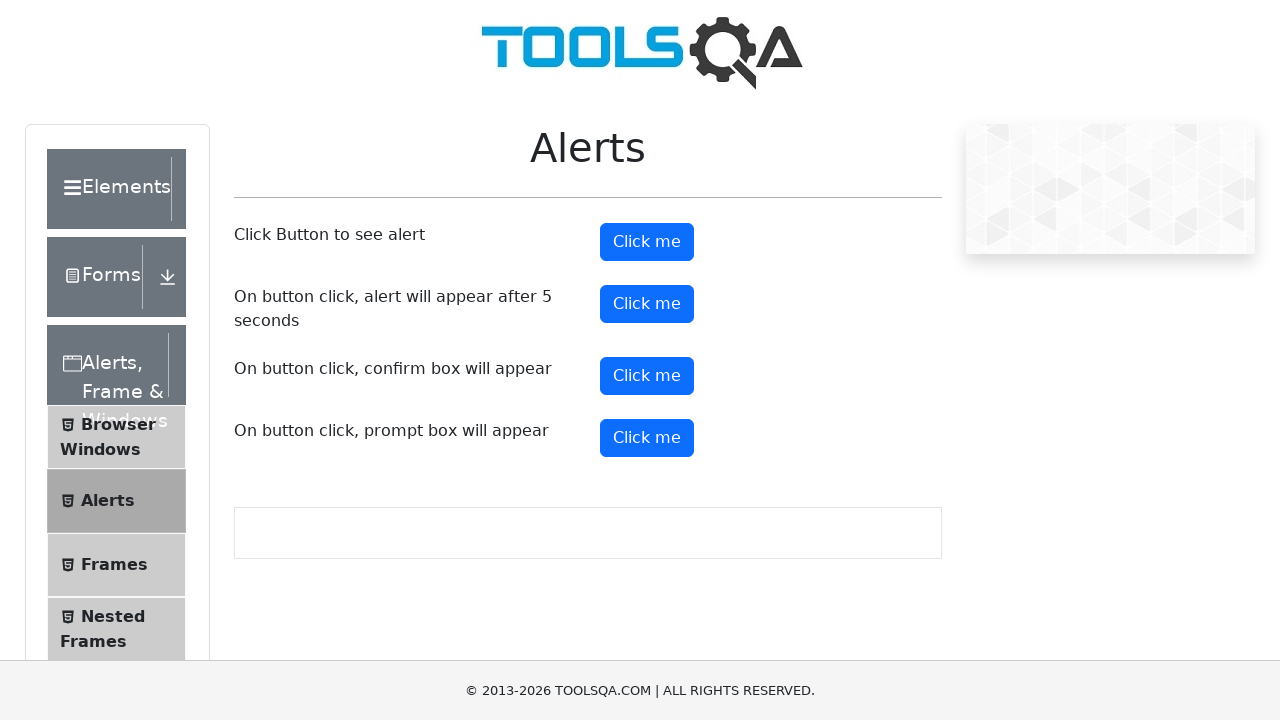

Set up dialog handler to accept prompt with text 'Hello from automated test'
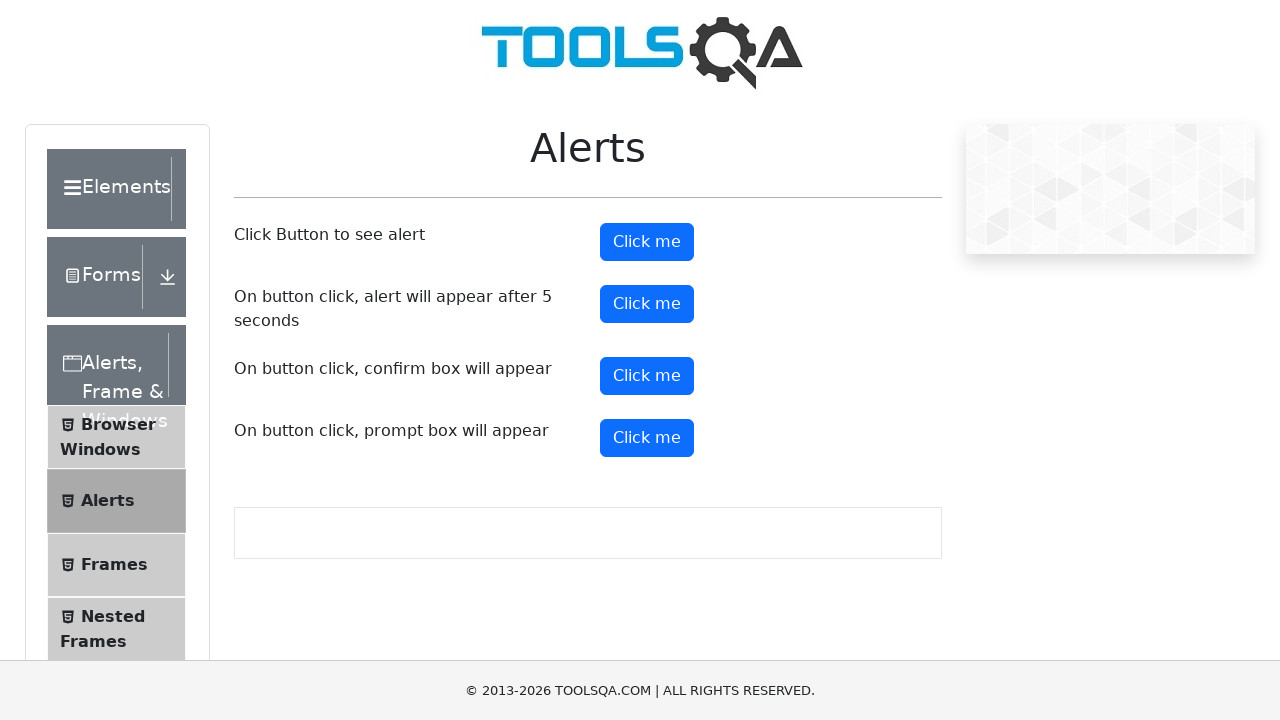

Clicked prompt alert button to trigger prompt dialog at (647, 438) on #promtButton
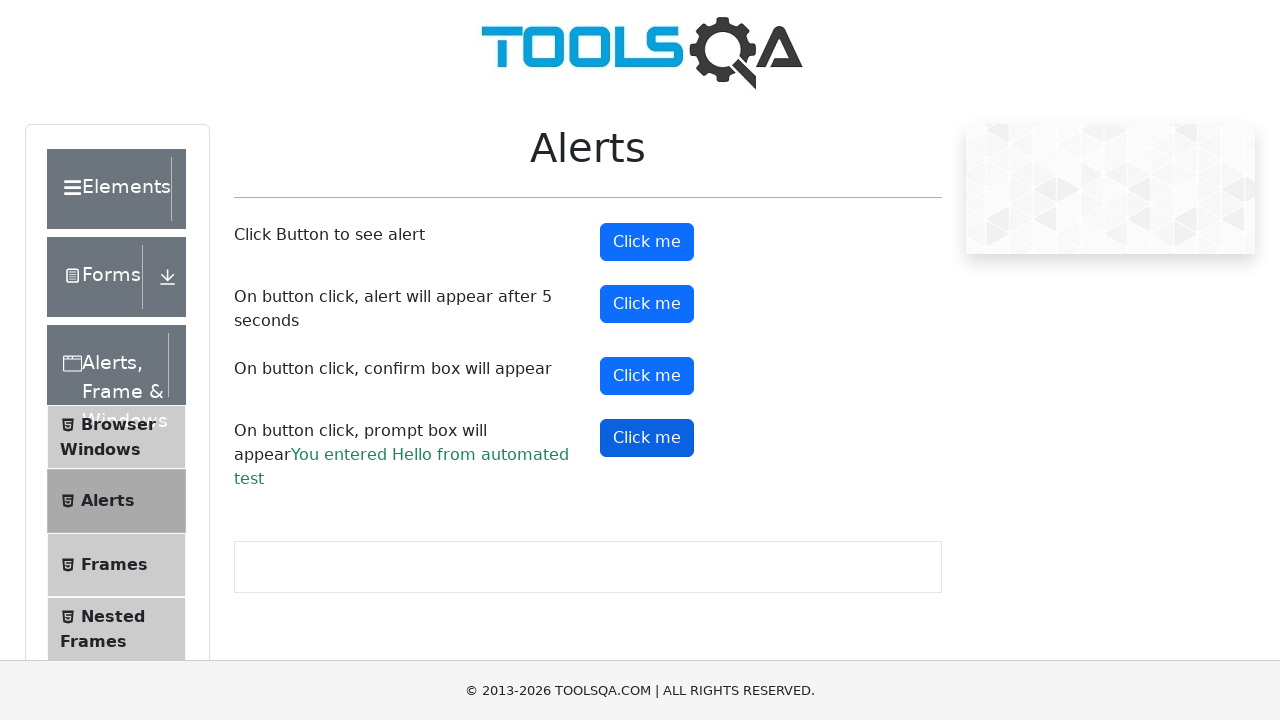

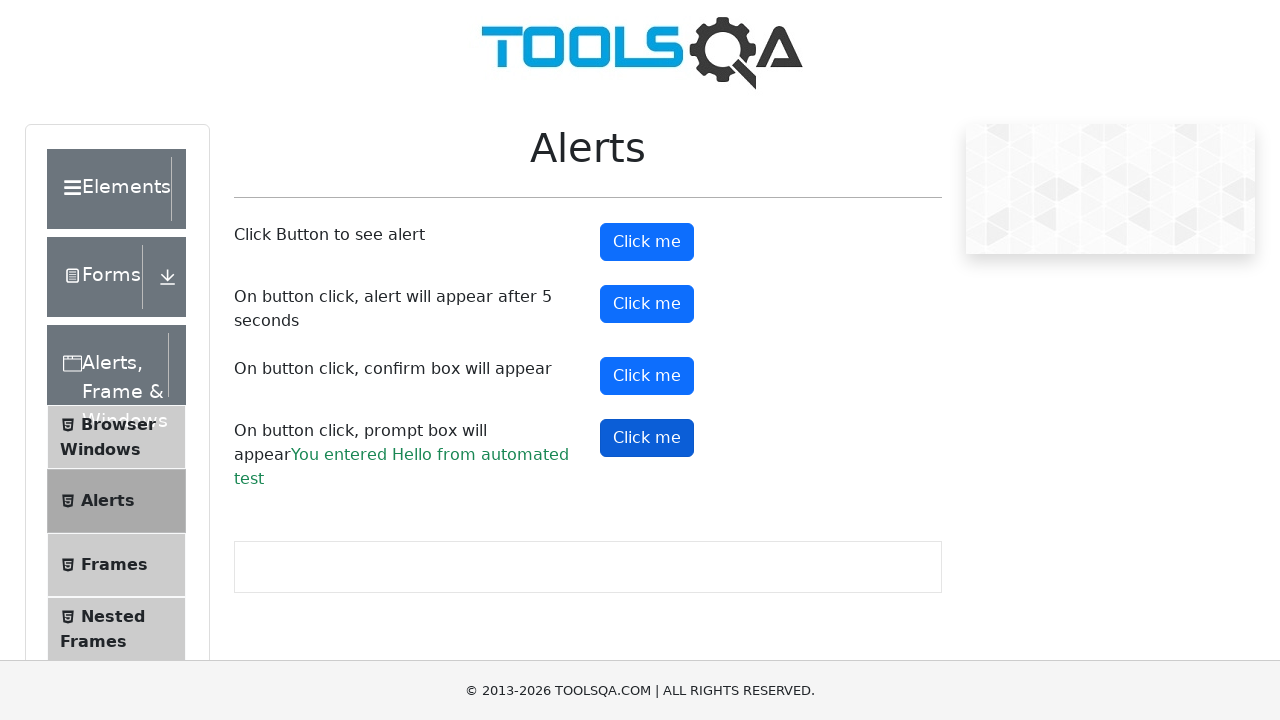